Tests various checkbox interactions on a practice website including basic checkboxes, ajax checkboxes, tri-state checkboxes, toggle switches, and multi-select checkboxes for cities.

Starting URL: https://leafground.com/checkbox.xhtml

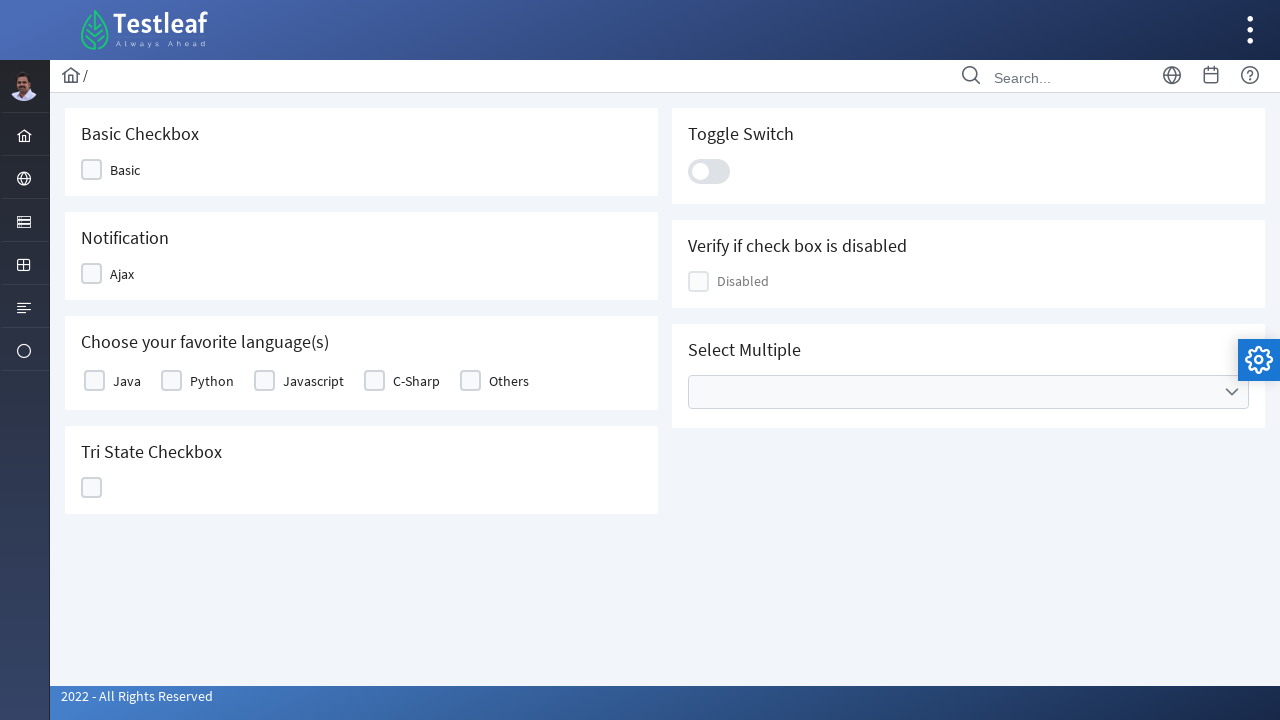

Clicked Basic checkbox at (92, 170) on xpath=(//span[contains(text(),'Basic')]/preceding-sibling::div)[2]
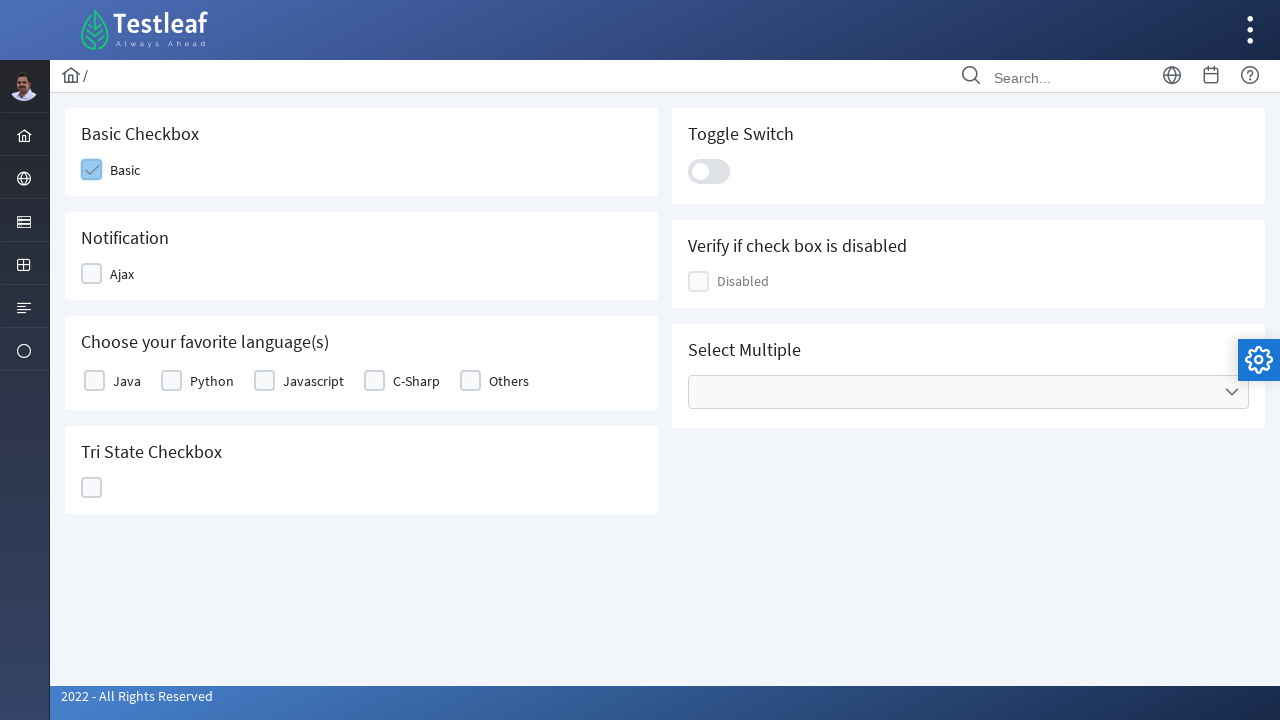

Clicked Ajax checkbox at (92, 274) on xpath=(//span[contains(text(),'Ajax')]/preceding-sibling::div)[2]
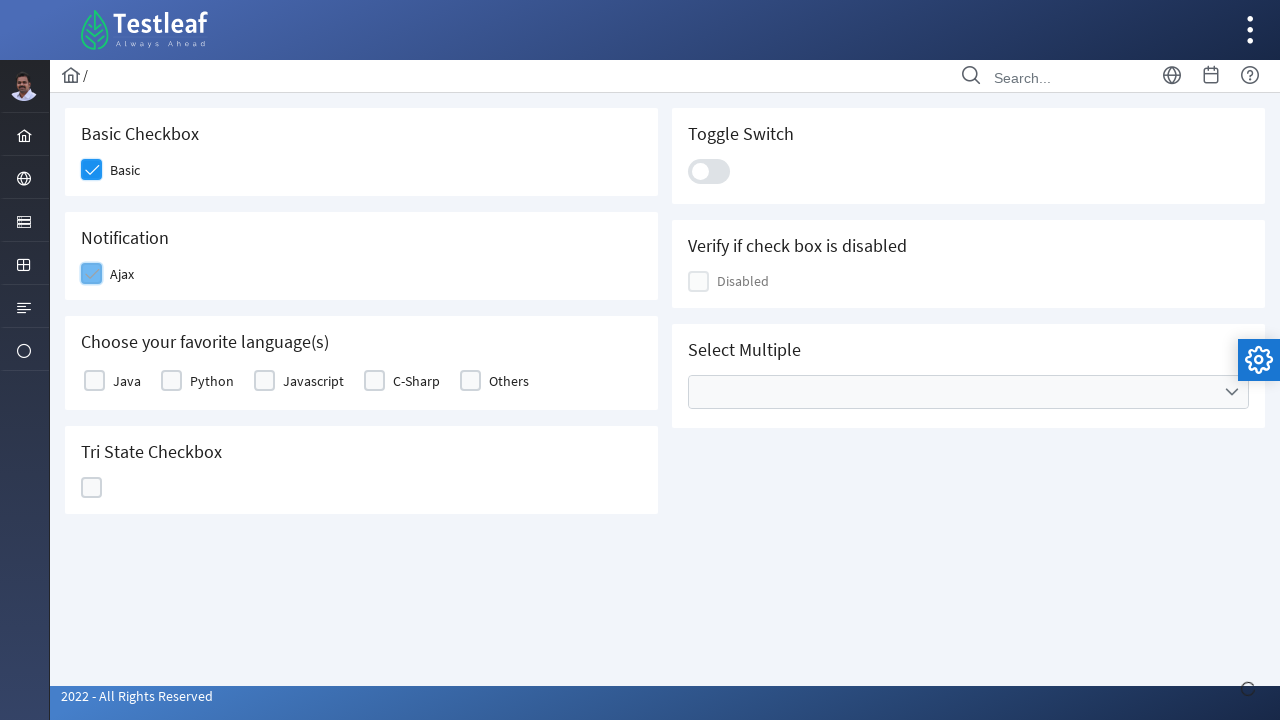

Notification appeared after Ajax checkbox click
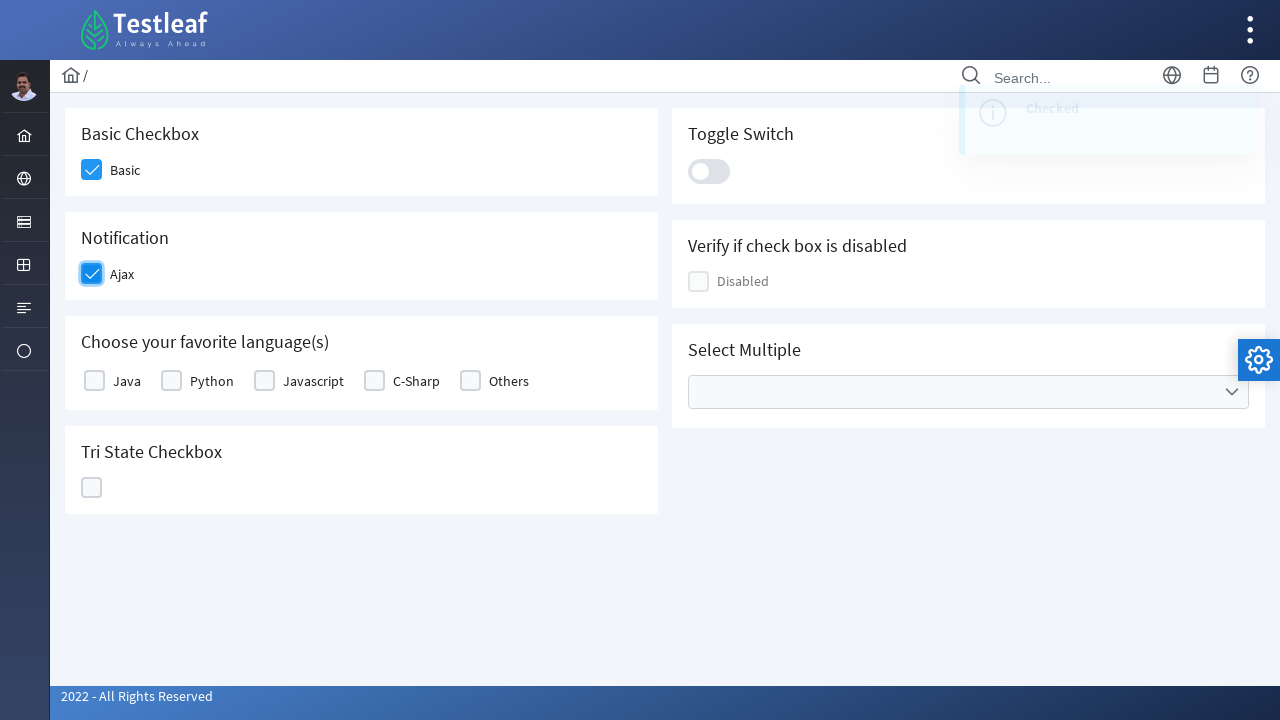

Clicked Java checkbox at (94, 381) on xpath=//label[text()='Java']/preceding::div[1]
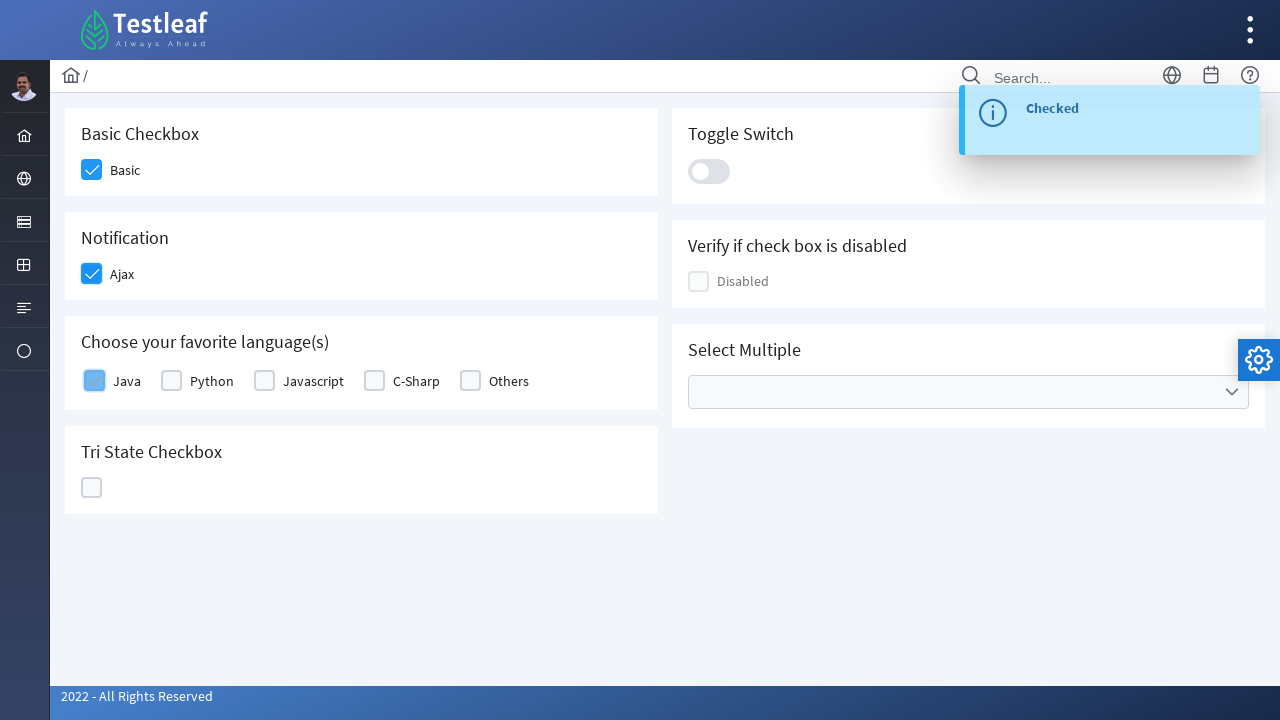

Clicked Javascript checkbox at (264, 381) on xpath=//label[text()='Javascript']/preceding::div[1]
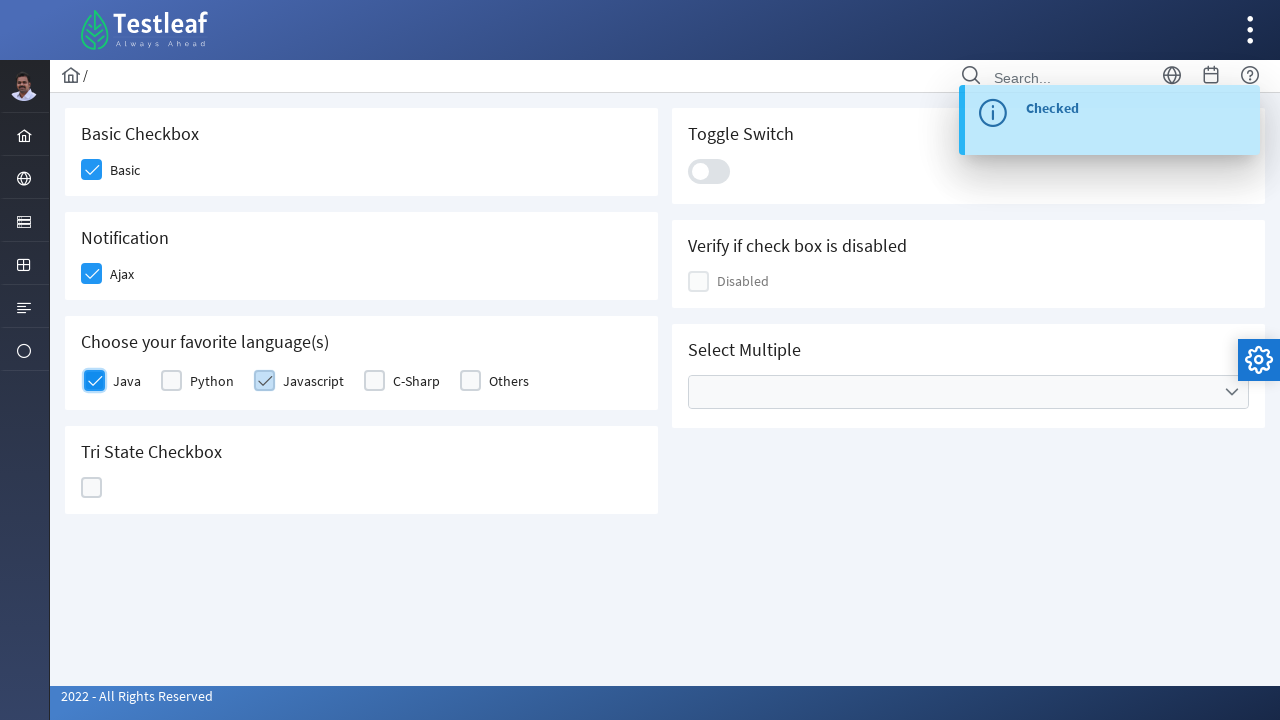

Waited 2 seconds for notification to disappear
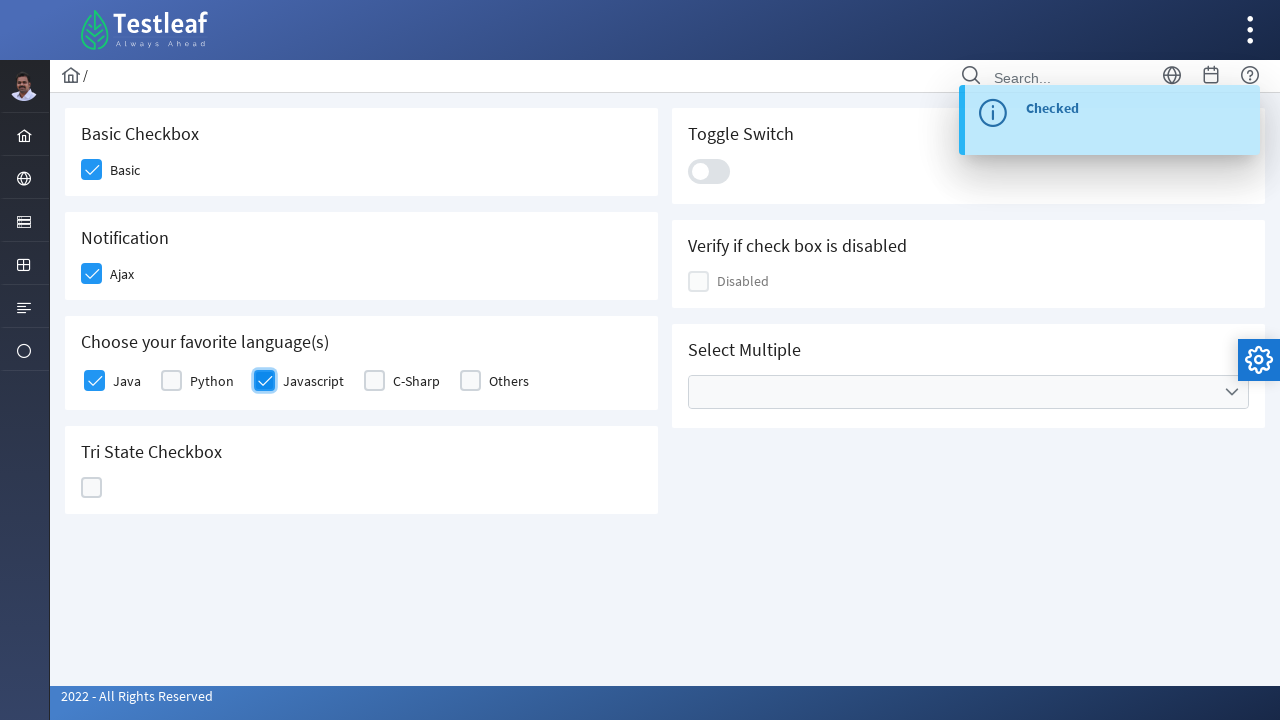

Clicked tri-state checkbox at (92, 488) on xpath=(//div[contains(@id,'ajaxTriState')]/div)[2]
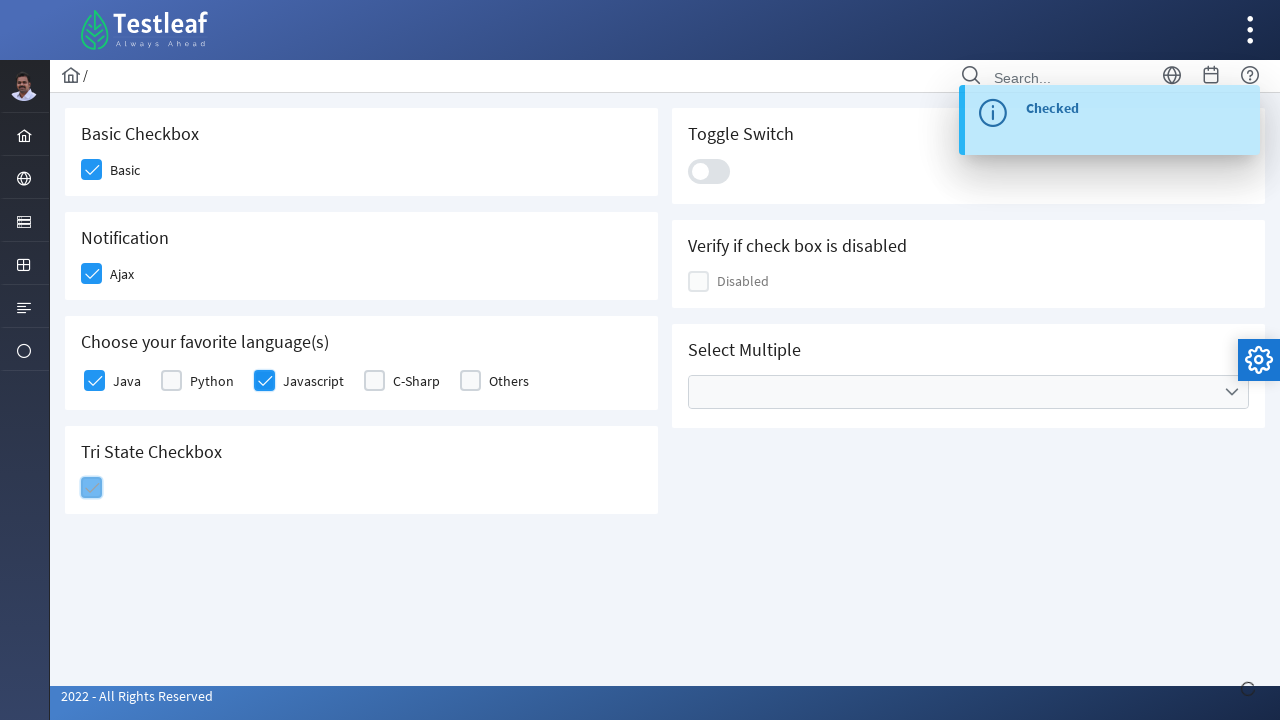

Notification appeared after tri-state checkbox click
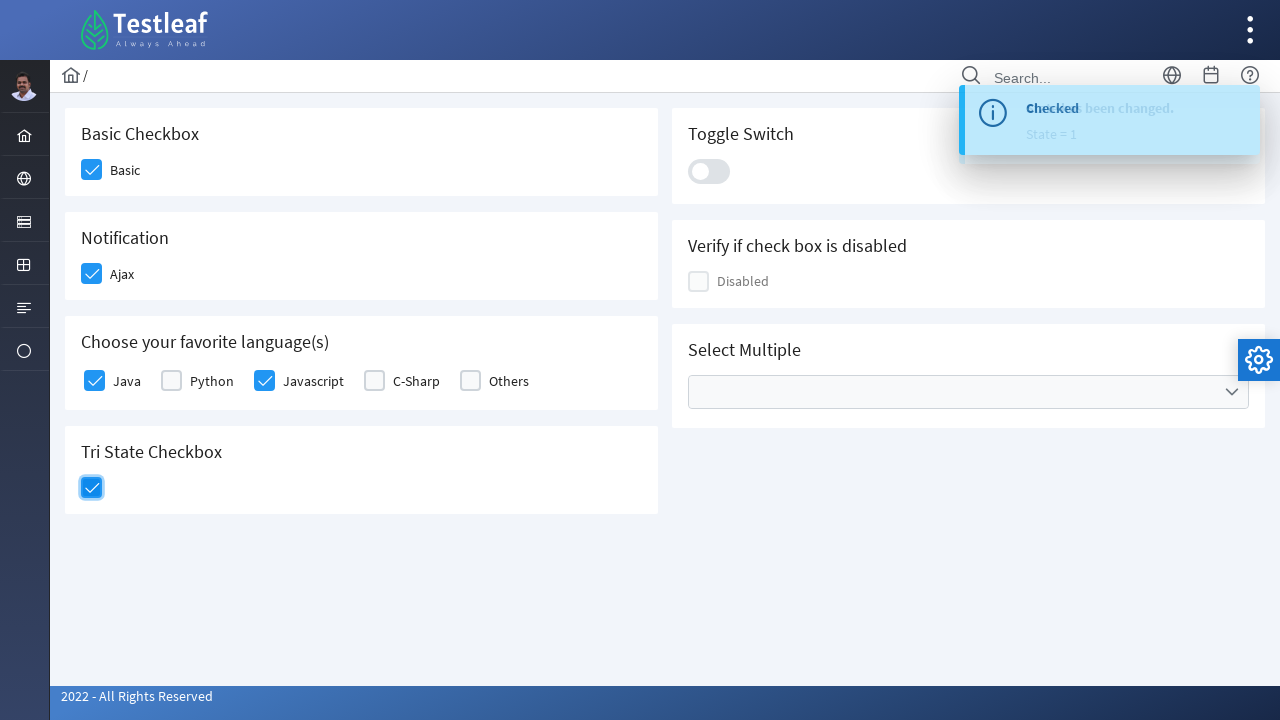

Waited 2 seconds for tri-state notification to disappear
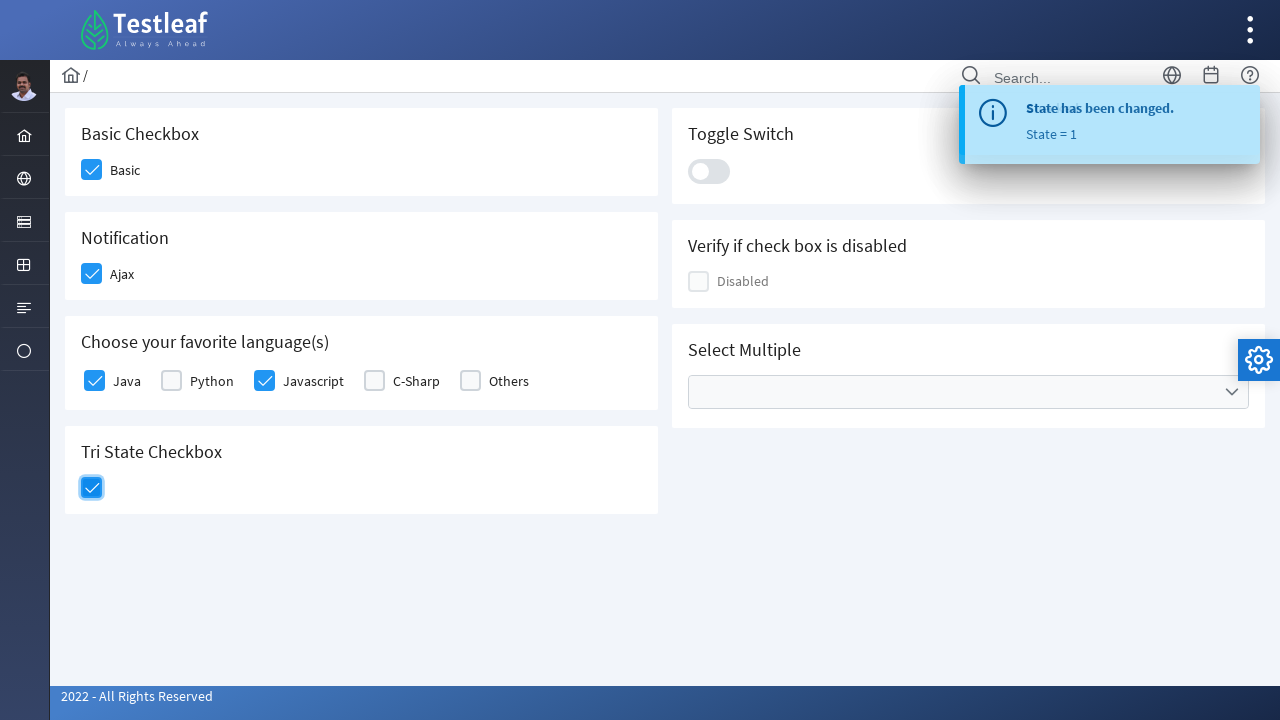

Clicked toggle switch slider at (709, 171) on .ui-toggleswitch-slider
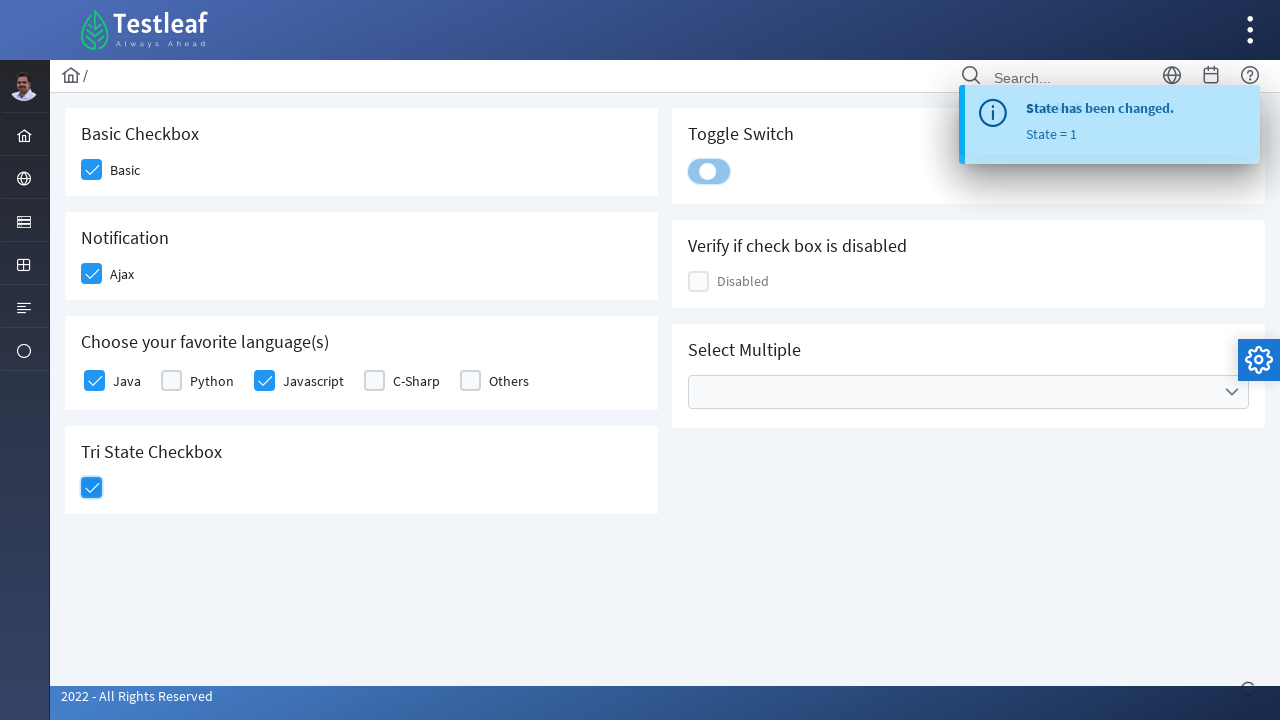

Notification appeared after toggle switch click
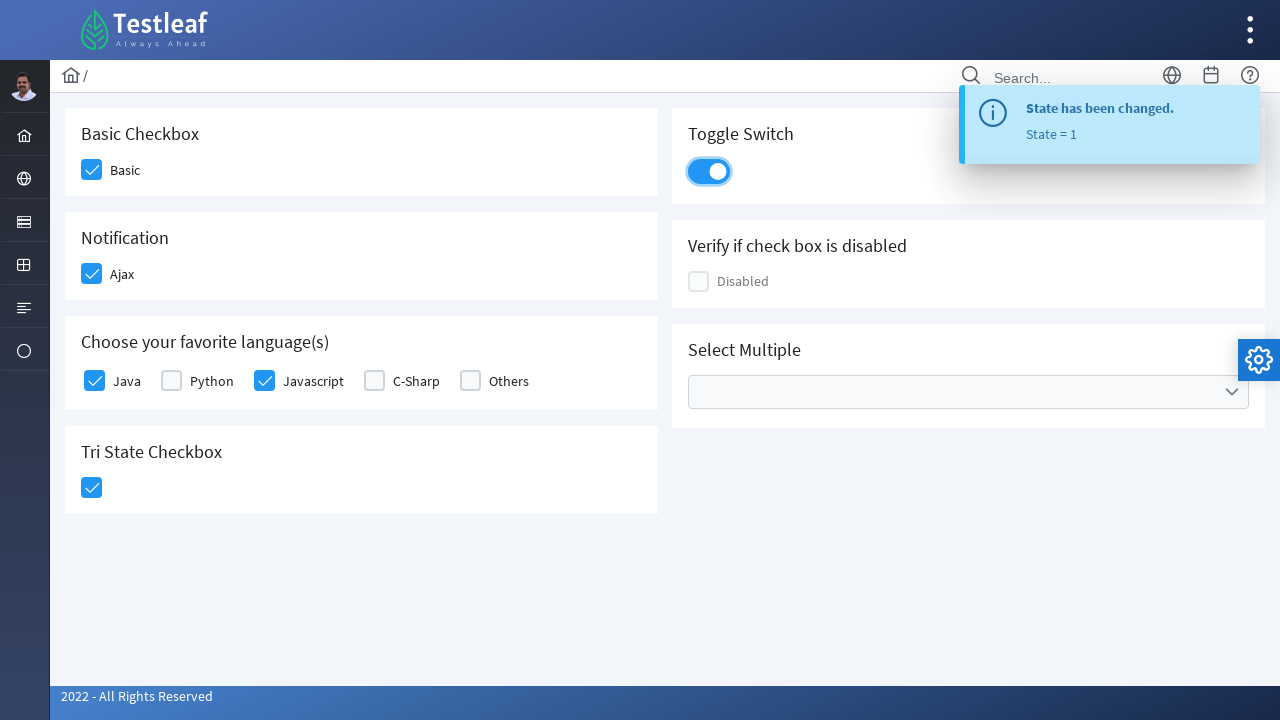

Opened Cities multi-select dropdown at (968, 392) on xpath=//ul[@data-label='Cities']
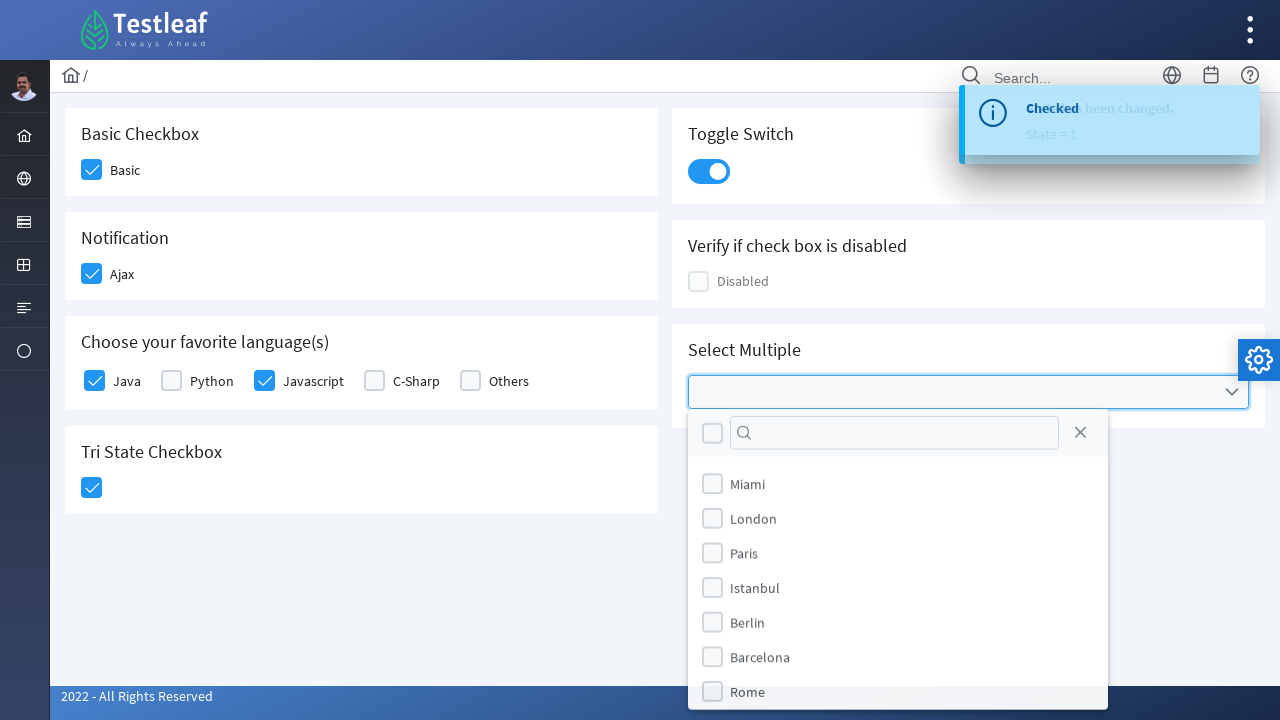

Selected Berlin from Cities dropdown at (712, 624) on xpath=//li[@data-item-value='Berlin']/div
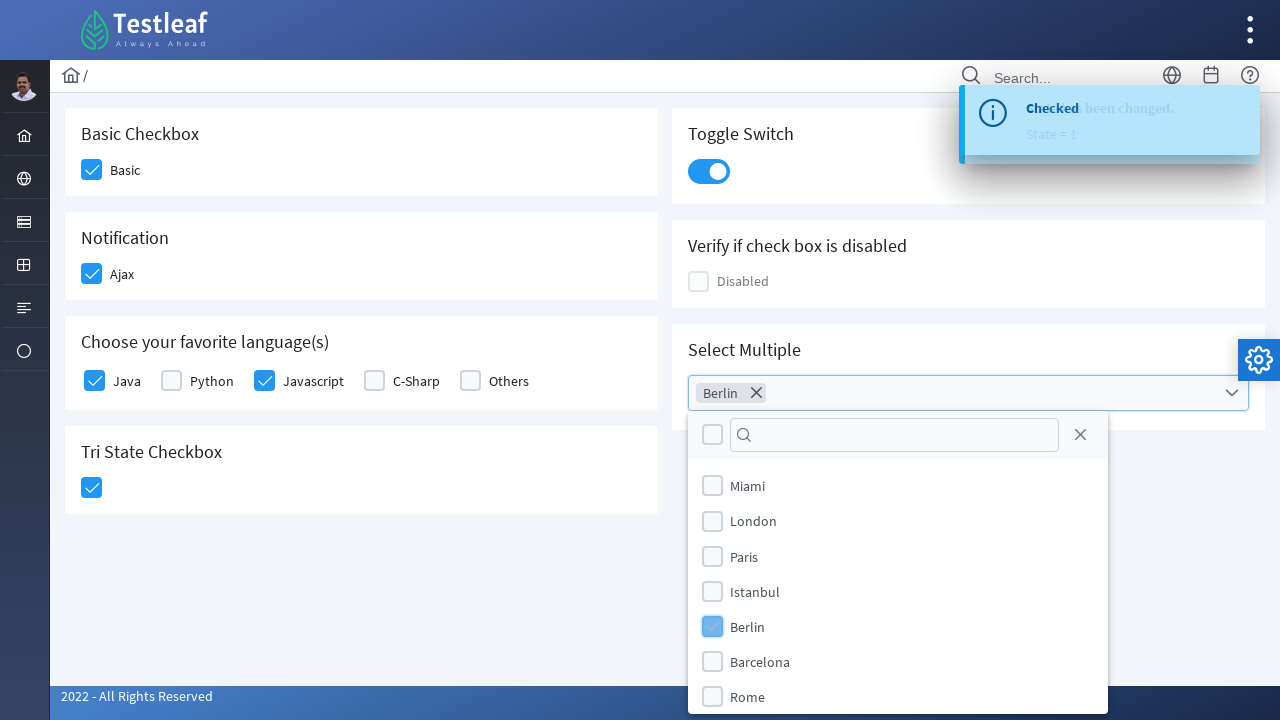

Selected Rome from Cities dropdown at (712, 697) on xpath=//li[@data-item-value='Rome']/div
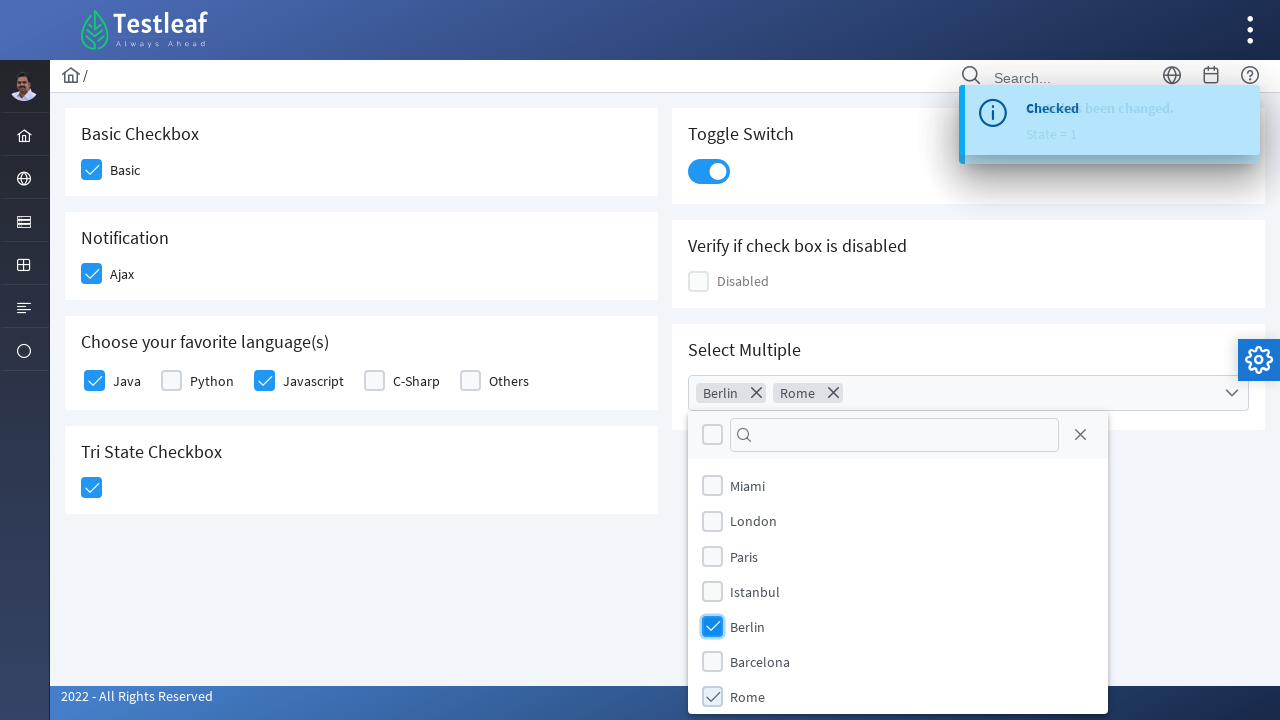

Selected London from Cities dropdown at (712, 521) on xpath=//li[@data-item-value='London']/div
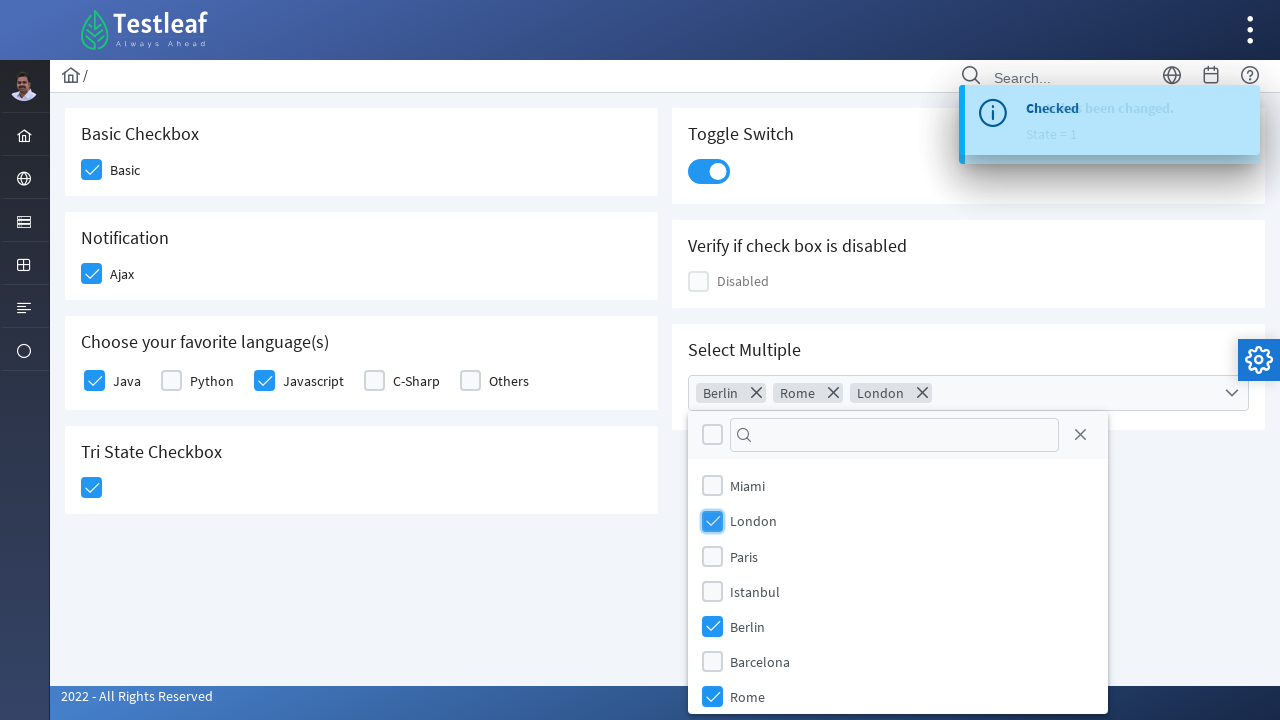

Closed Cities multi-select dropdown at (968, 393) on xpath=//ul[@data-label='Cities']
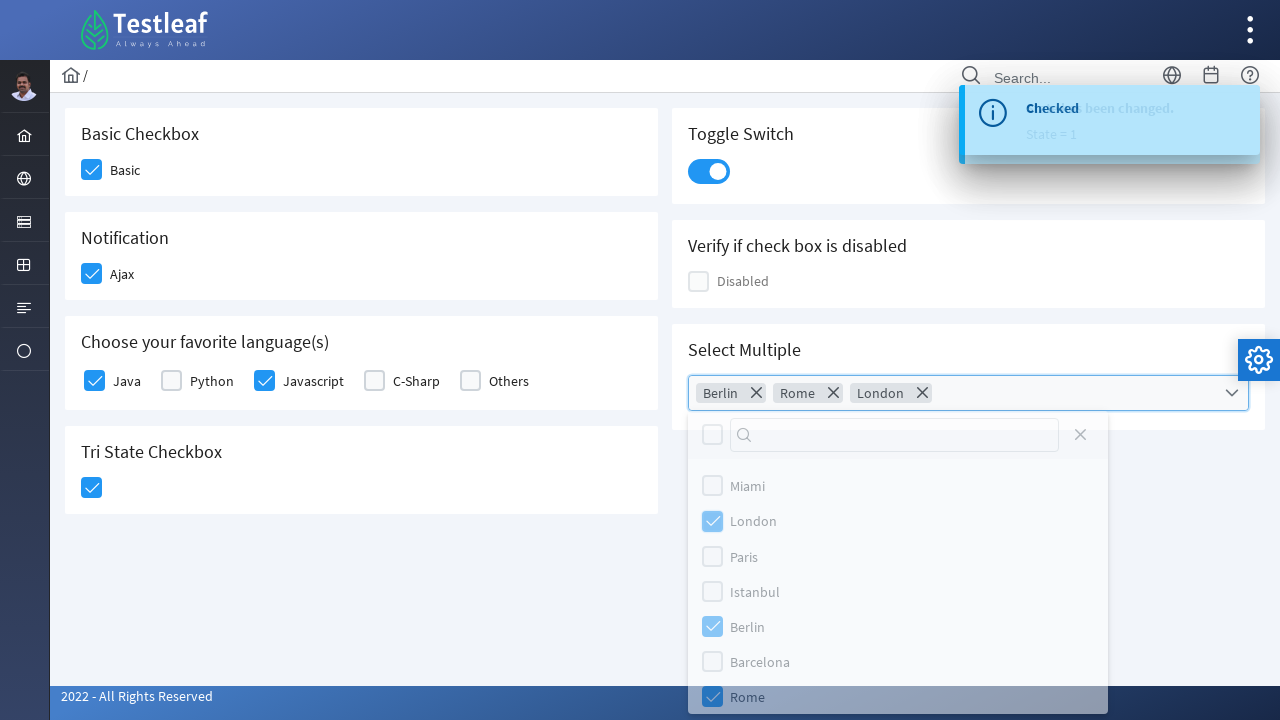

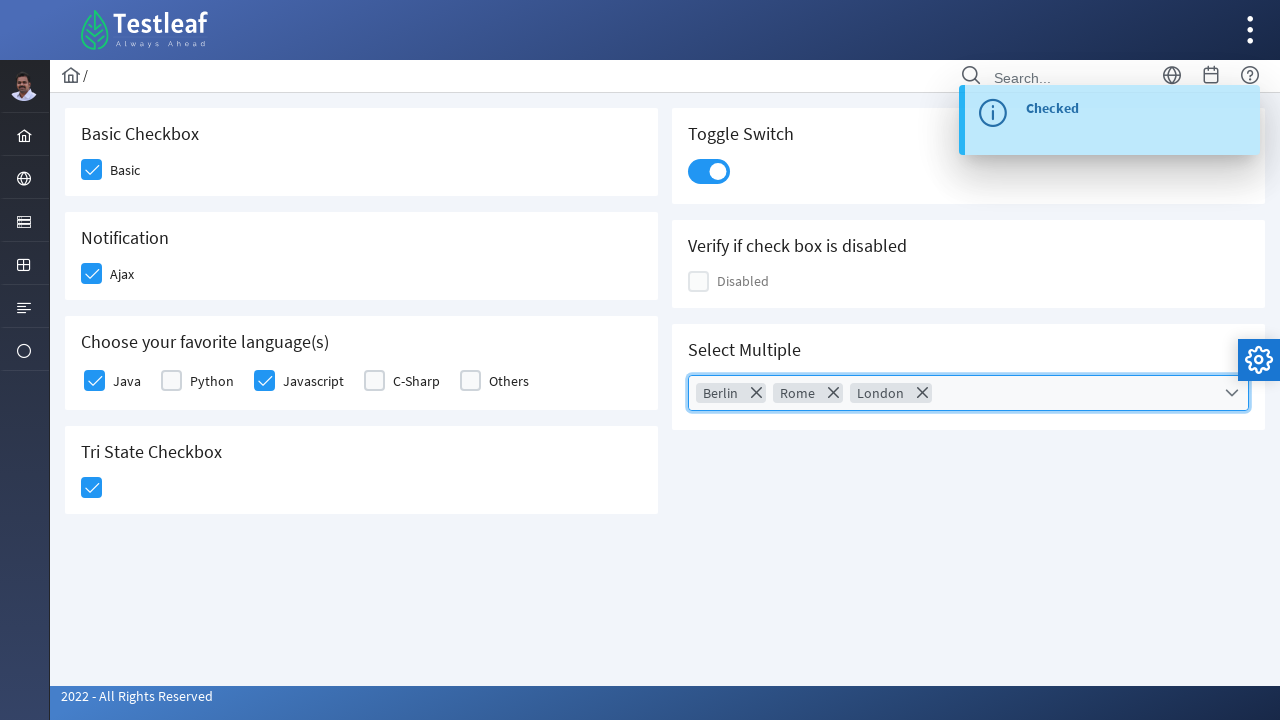